Tests nested iframe handling by clicking on a tab for multiple frames, switching to an outer iframe, then switching to an inner iframe, and filling a text input field with "Welcome".

Starting URL: http://demo.automationtesting.in/Frames.html

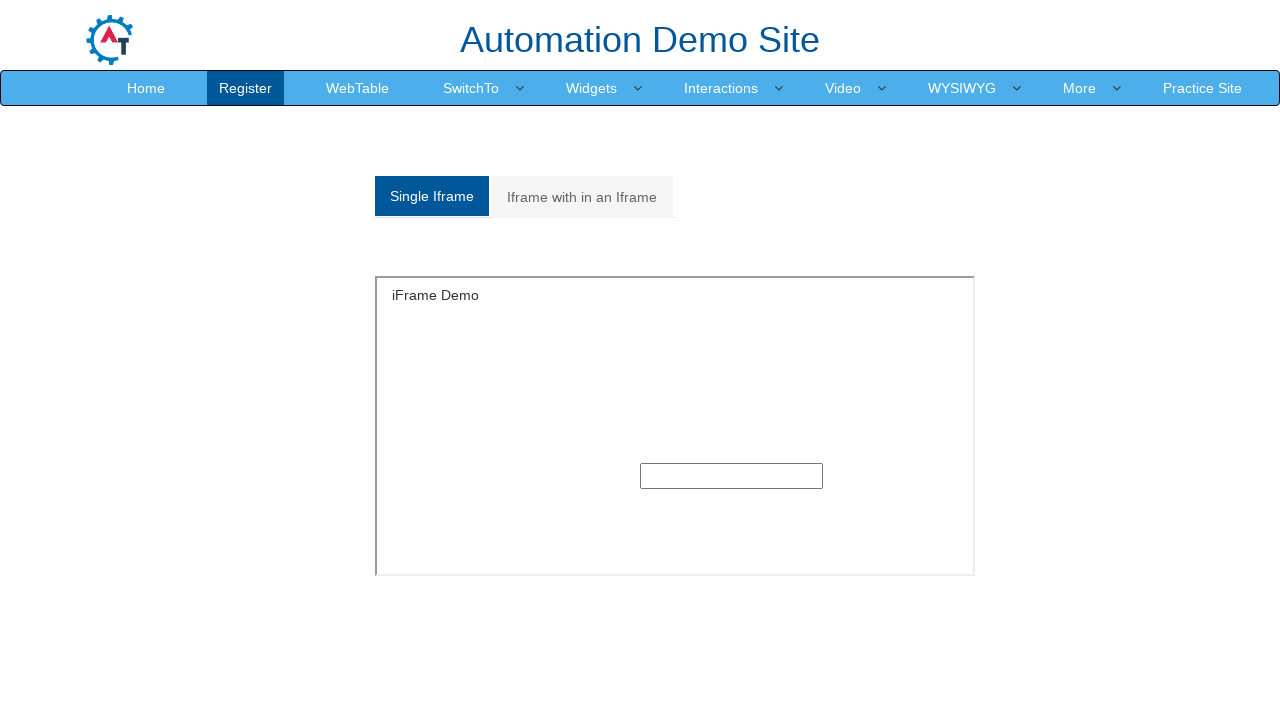

Clicked on the 'Multiple' iframe tab at (582, 197) on xpath=/html/body/section/div[1]/div/div/div/div[1]/div/ul/li[2]/a
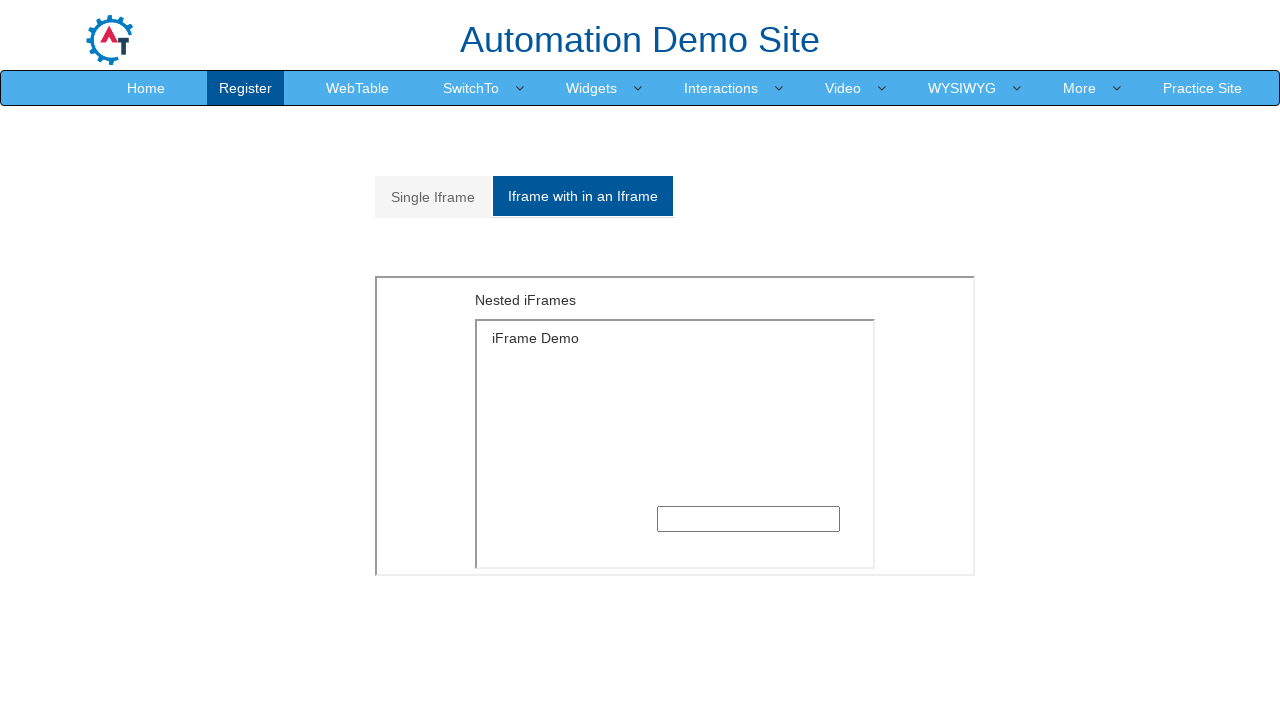

Waited for outer iframe with id 'Multiple' to load
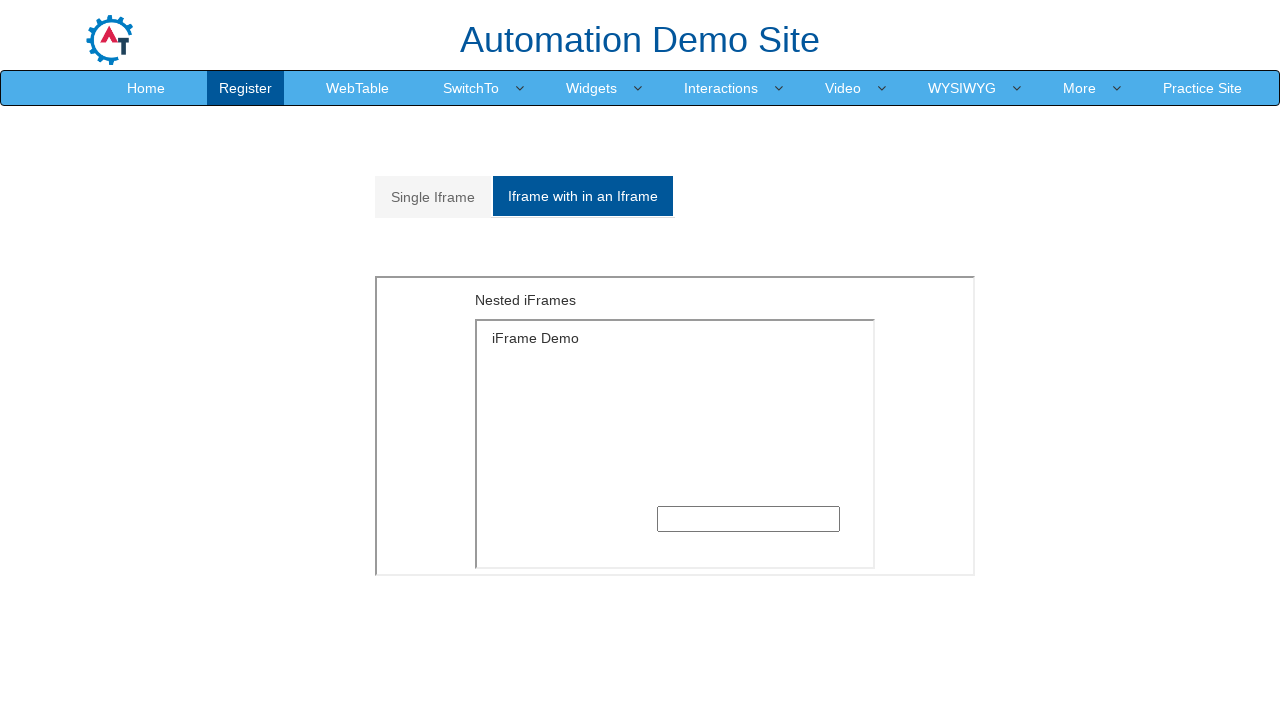

Located and switched to outer iframe
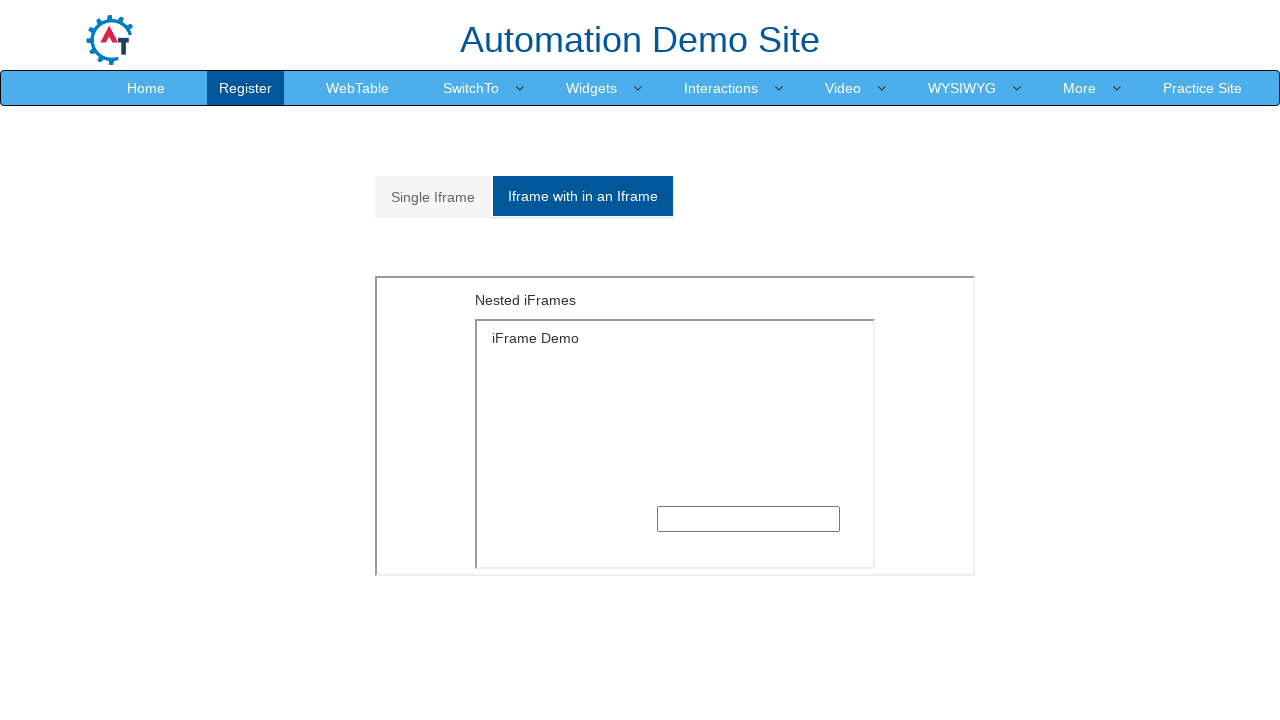

Located inner iframe within outer iframe
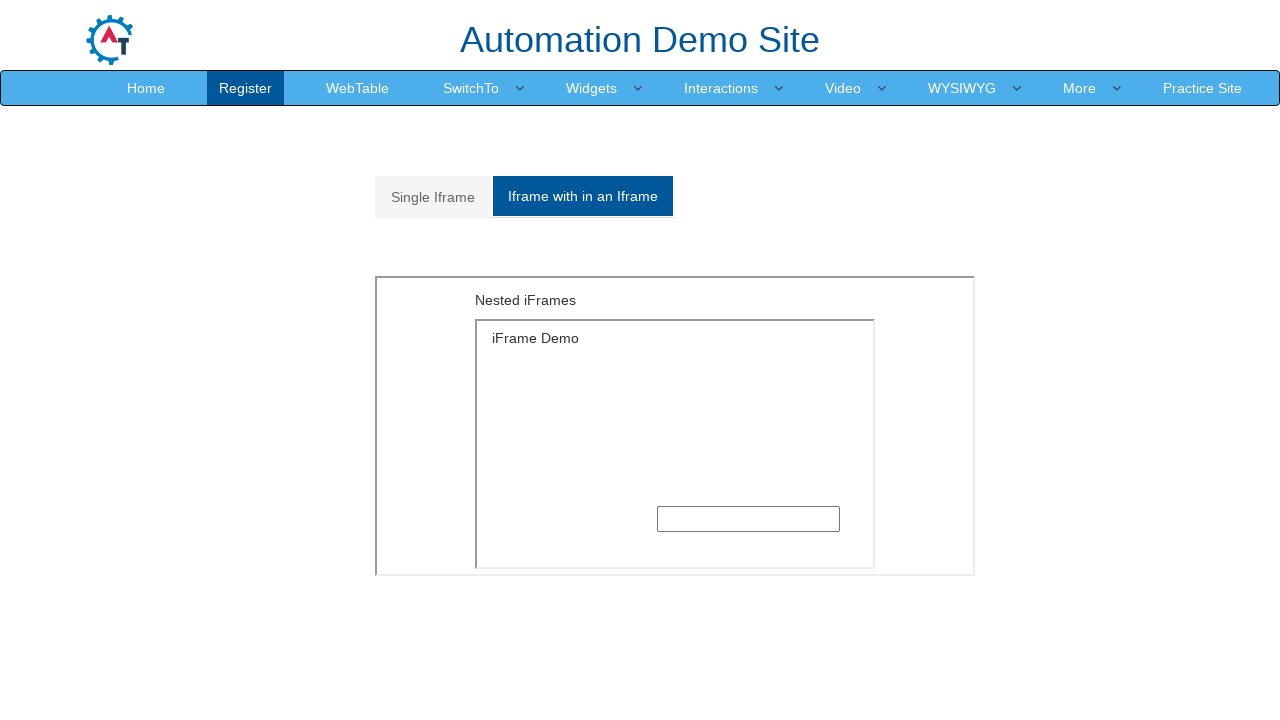

Filled text input field with 'Welcome' in inner iframe on #Multiple iframe >> internal:control=enter-frame >> iframe >> internal:control=e
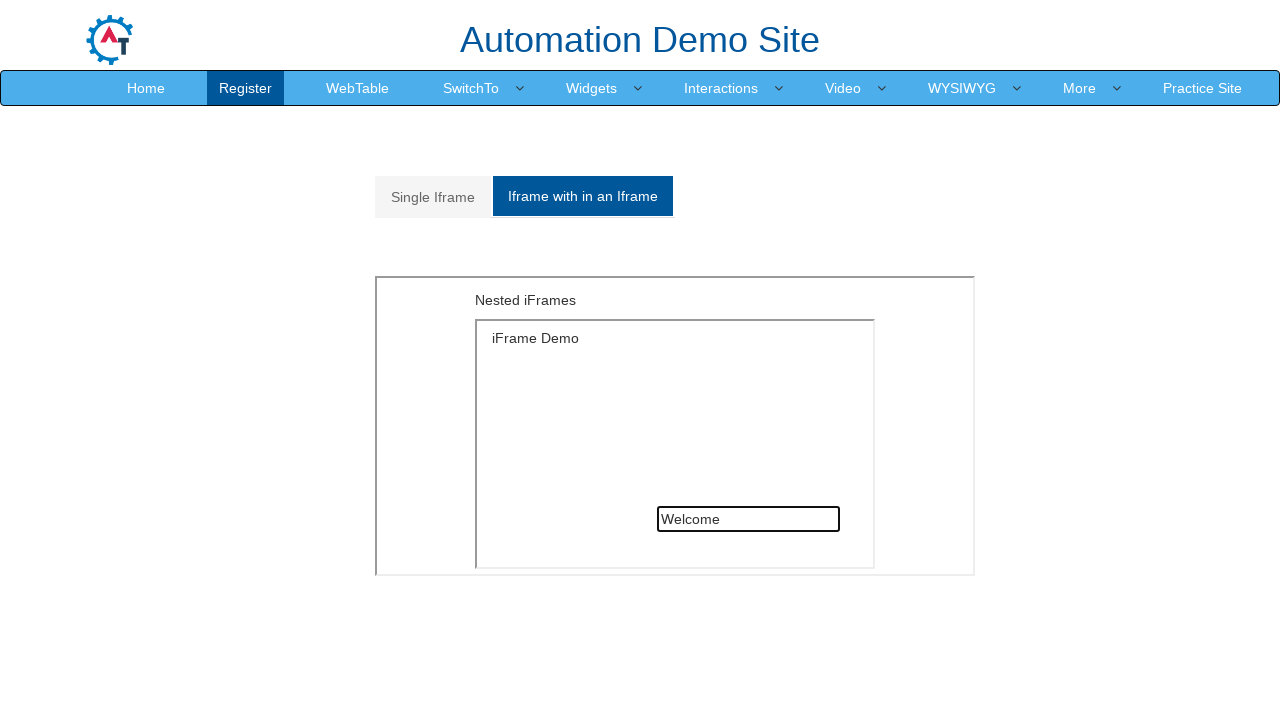

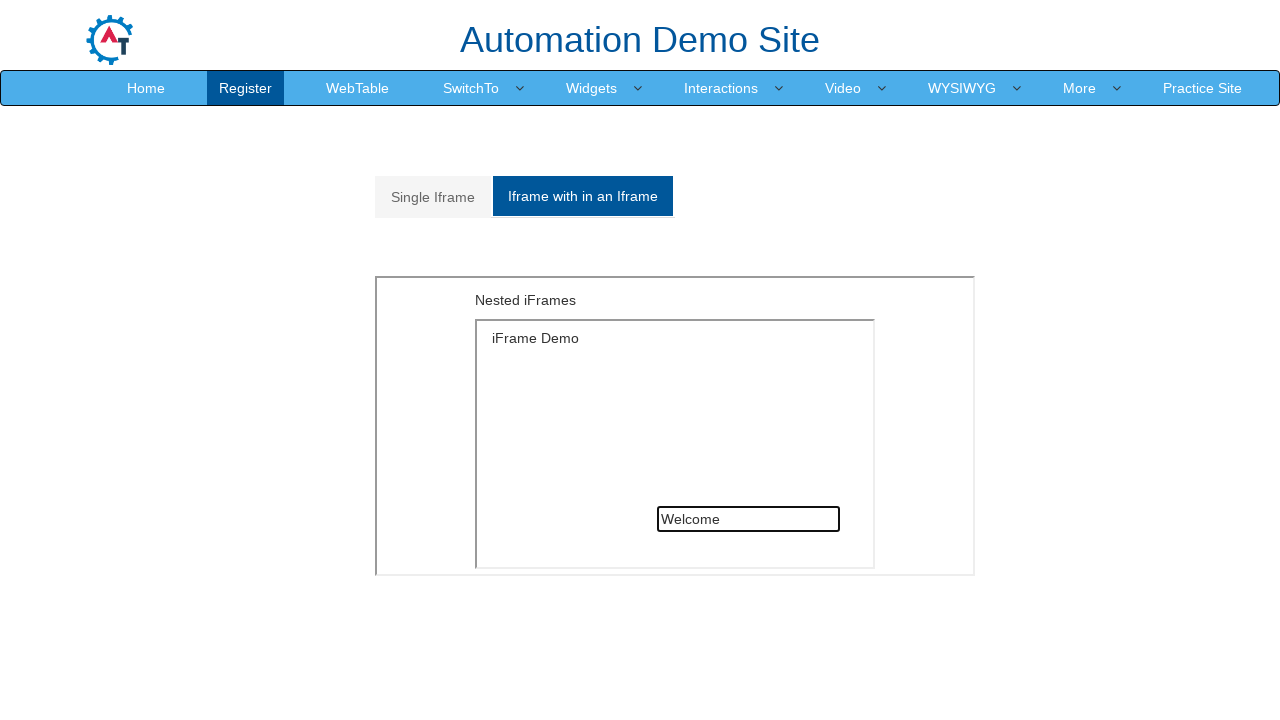